Tests the scroll up arrow button functionality by scrolling to the bottom of the page, verifying the subscription section is visible, clicking the scroll-up arrow, and verifying the page scrolls back to the top with the hero text visible.

Starting URL: http://automationexercise.com

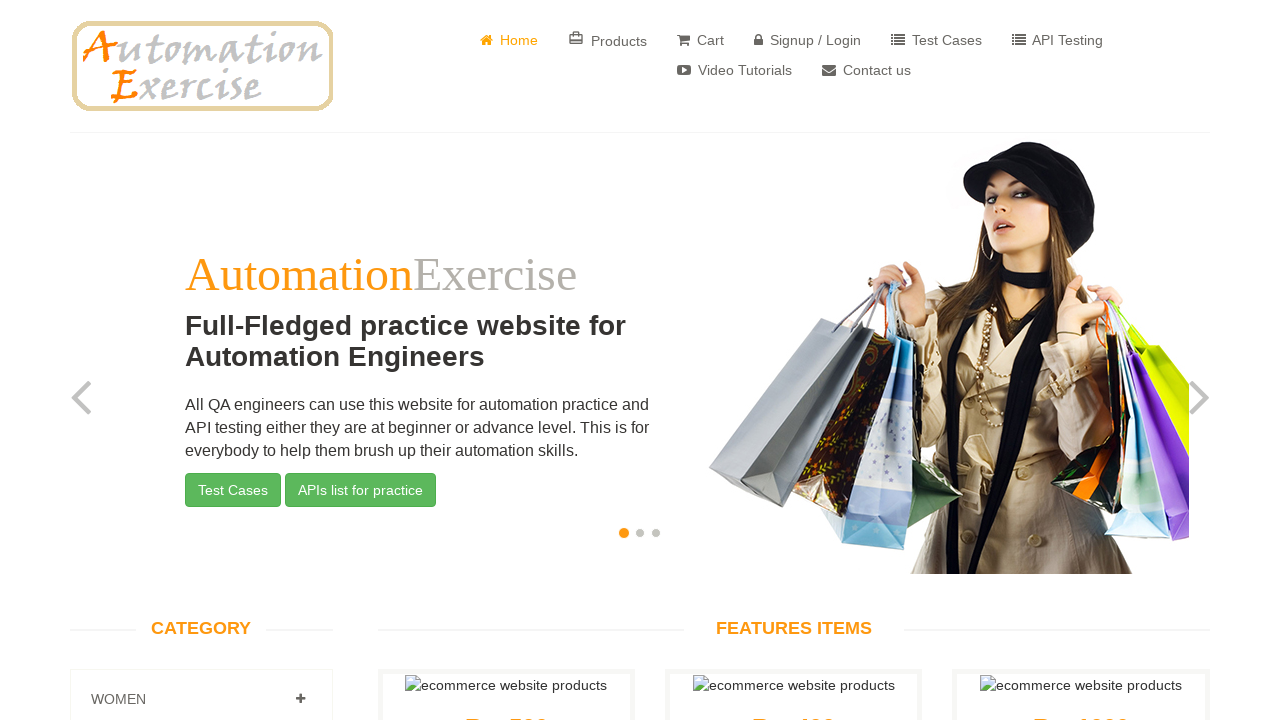

Verified home page is visible - logo is present
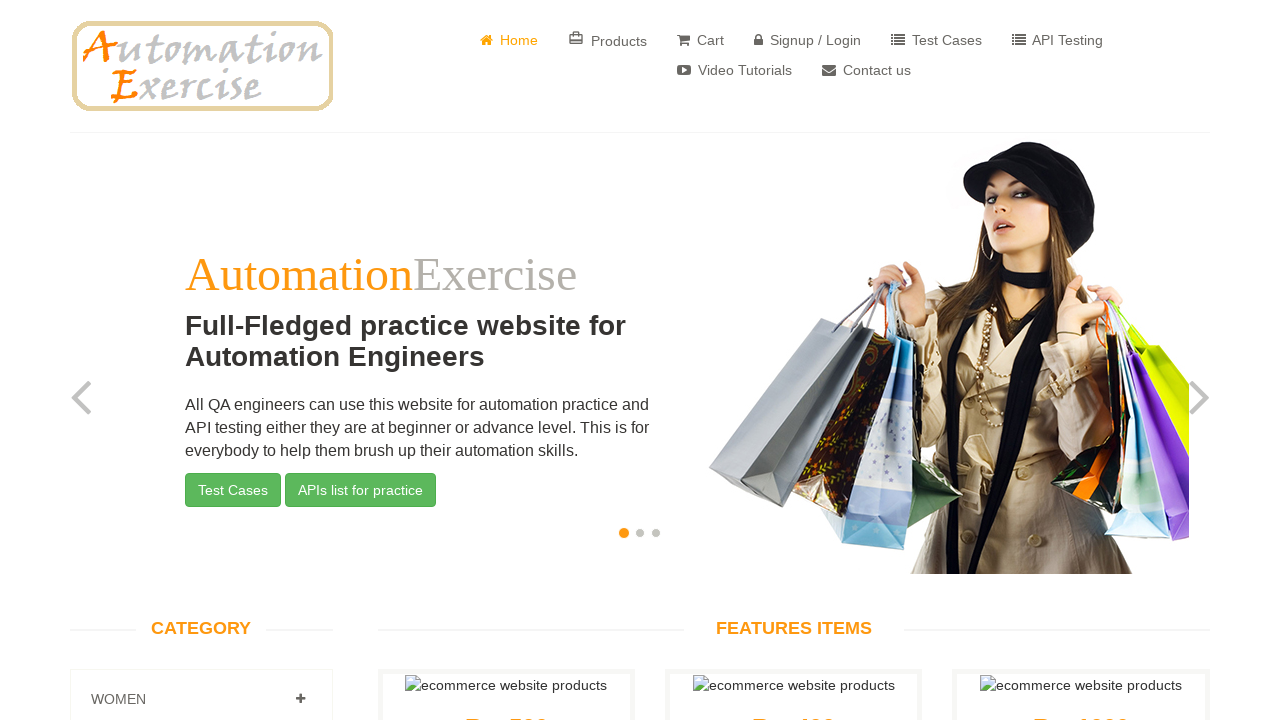

Scrolled down to the bottom of the page
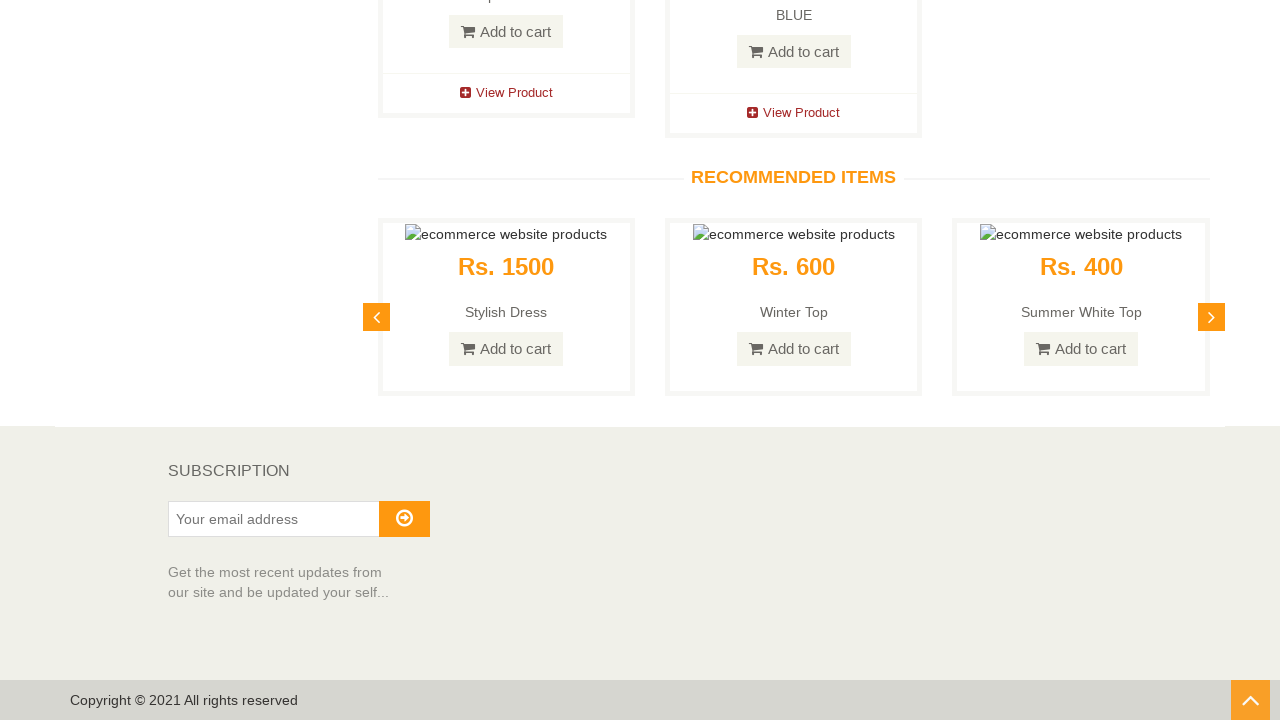

Verified Subscription section is visible at the bottom
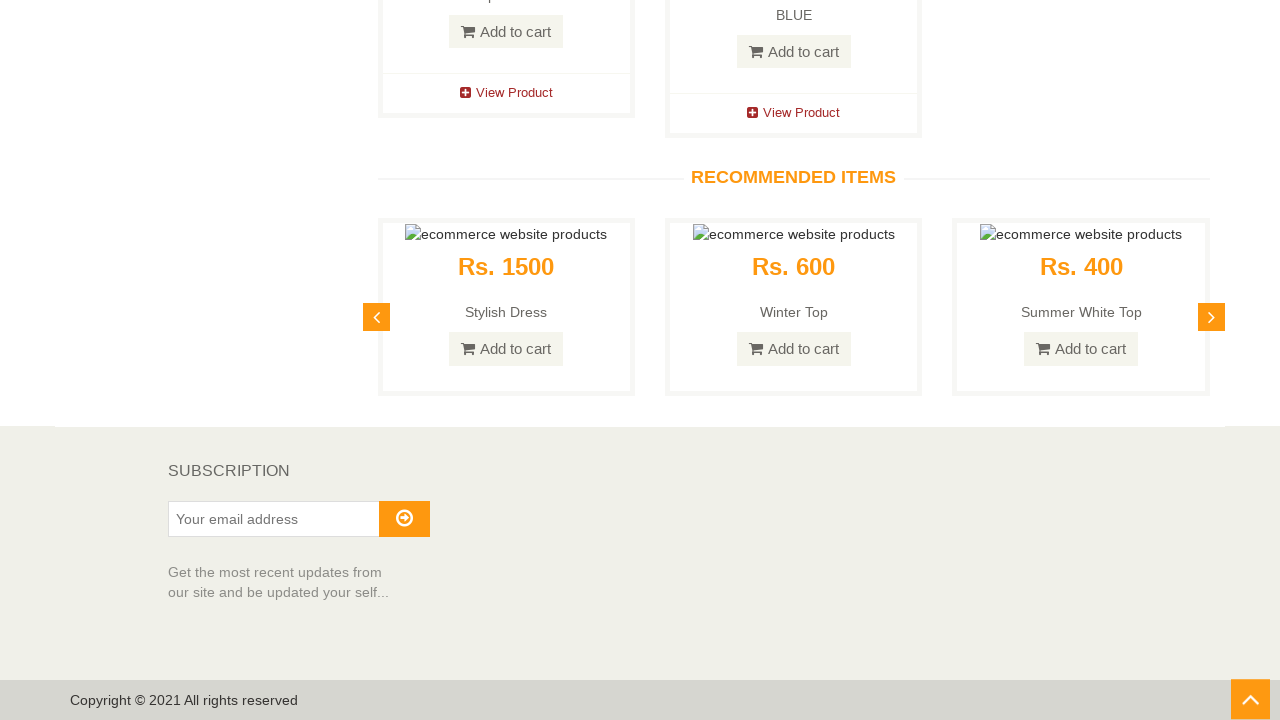

Scroll-up arrow button is visible
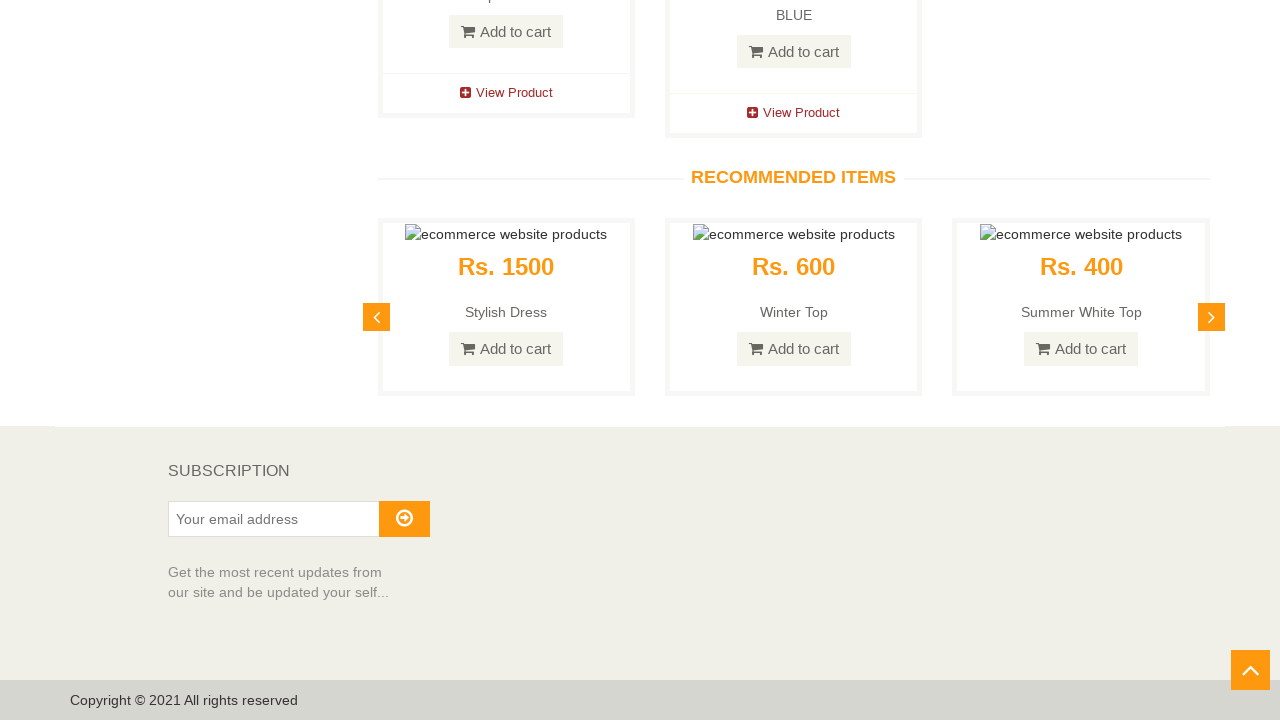

Clicked the scroll-up arrow button to move upward at (1250, 700) on #scrollUp
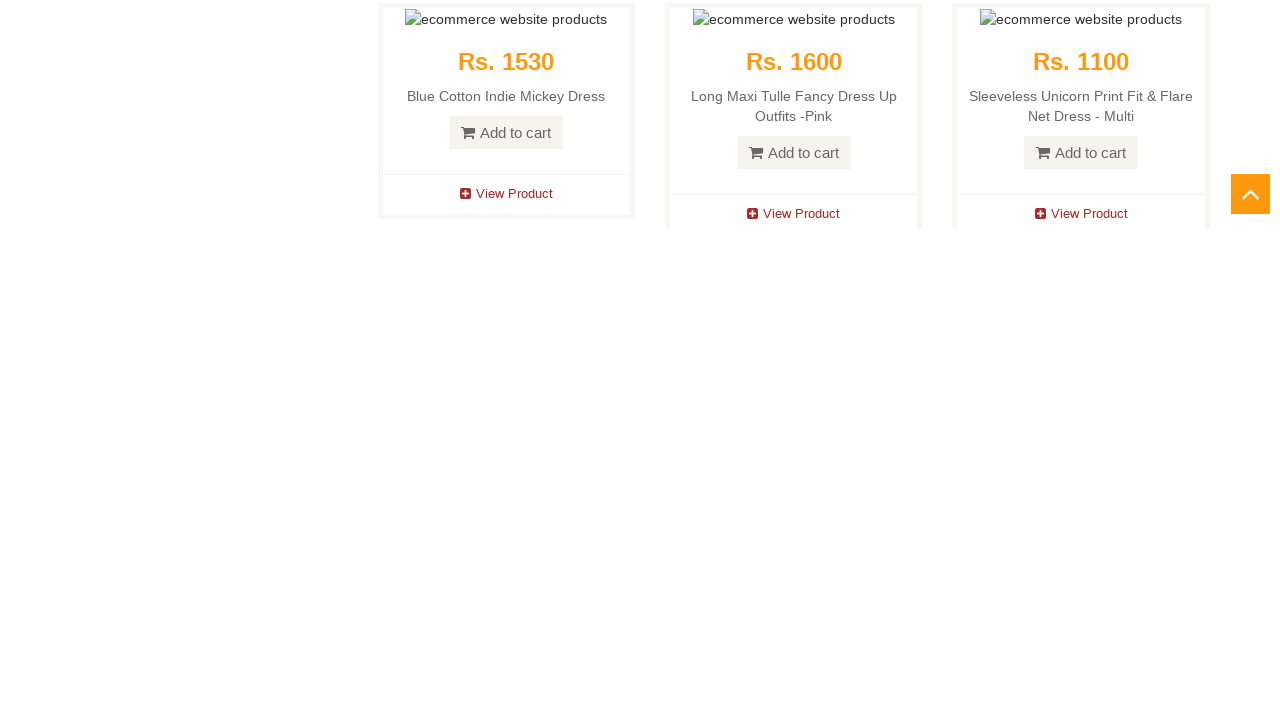

Verified page scrolled back to top - hero text is visible
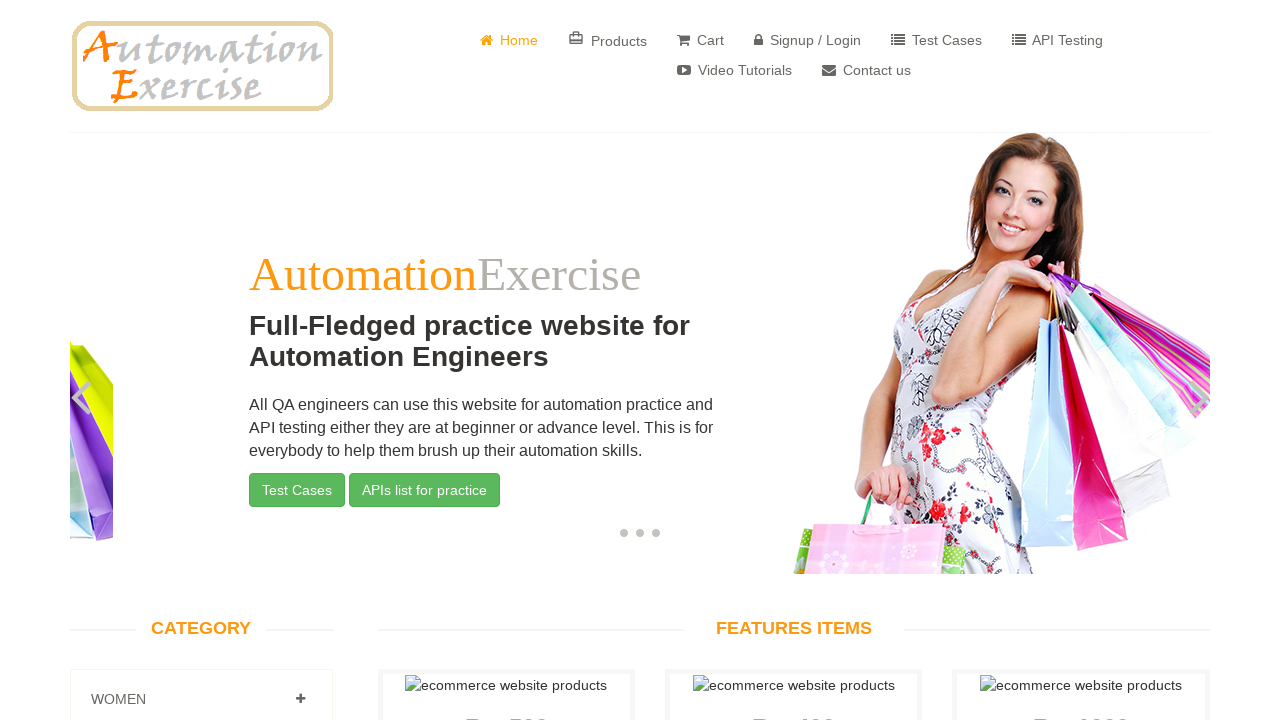

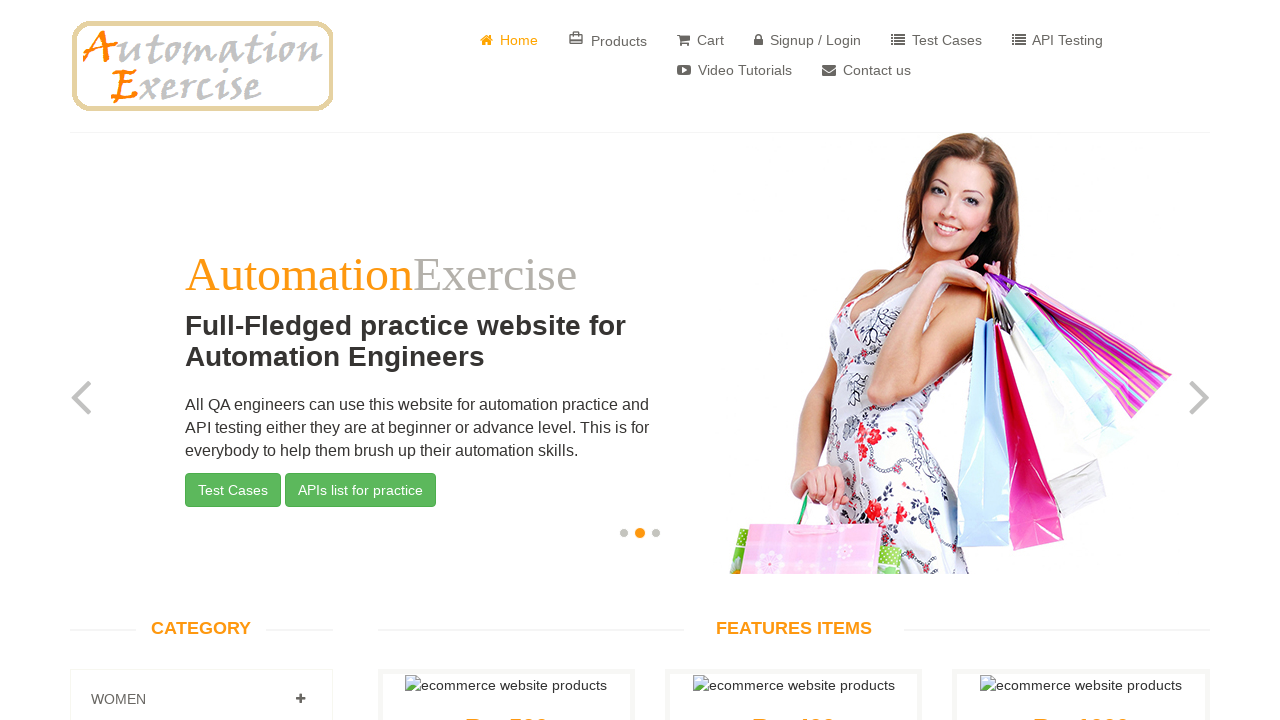